Navigates to linux.org, injects an anchor element into the page, scrolls to that element, and clicks it to open a new window targeting linux.org.ru

Starting URL: https://www.linux.org

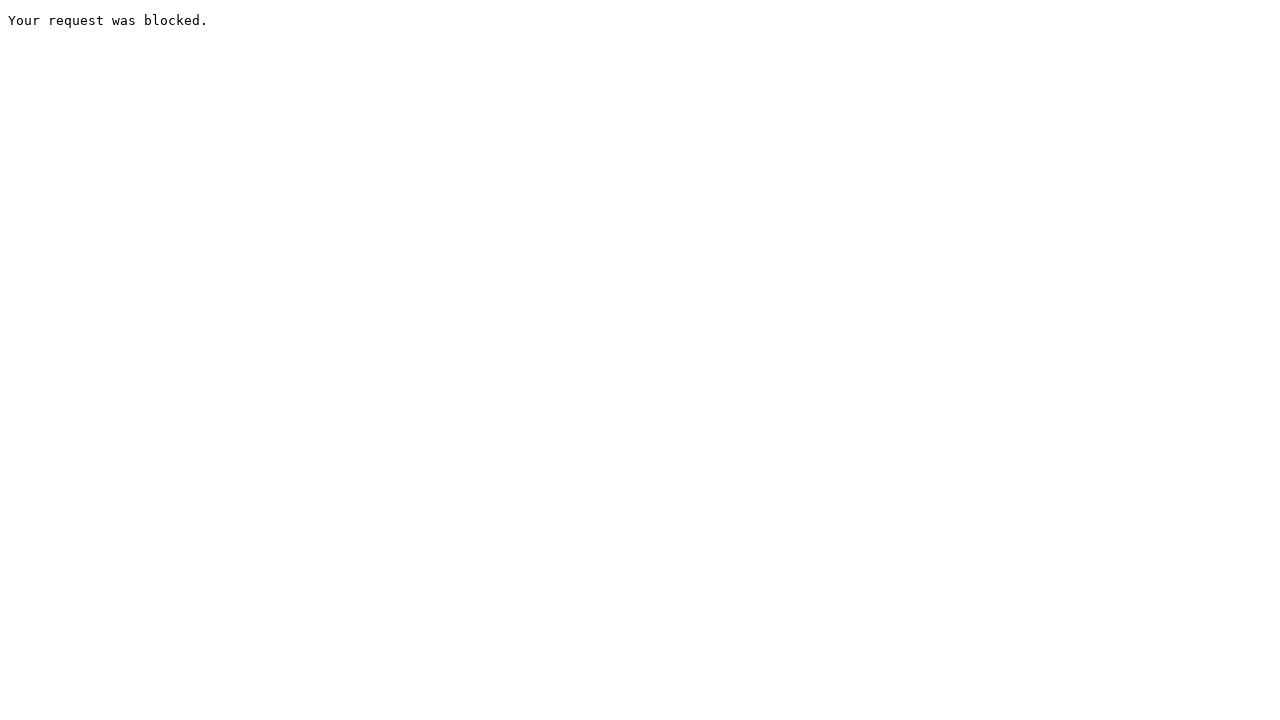

Page loaded with domcontentloaded state
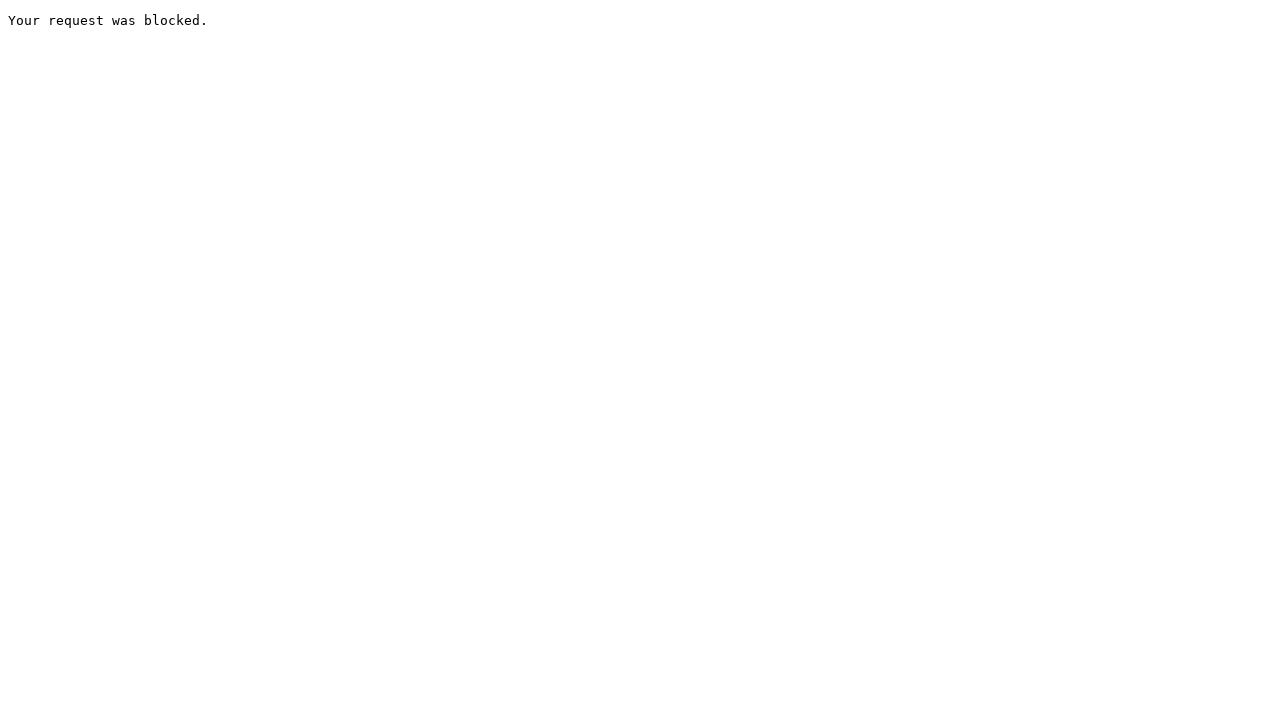

Injected anchor element with id 'Window_0' targeting linux.org.ru in new window
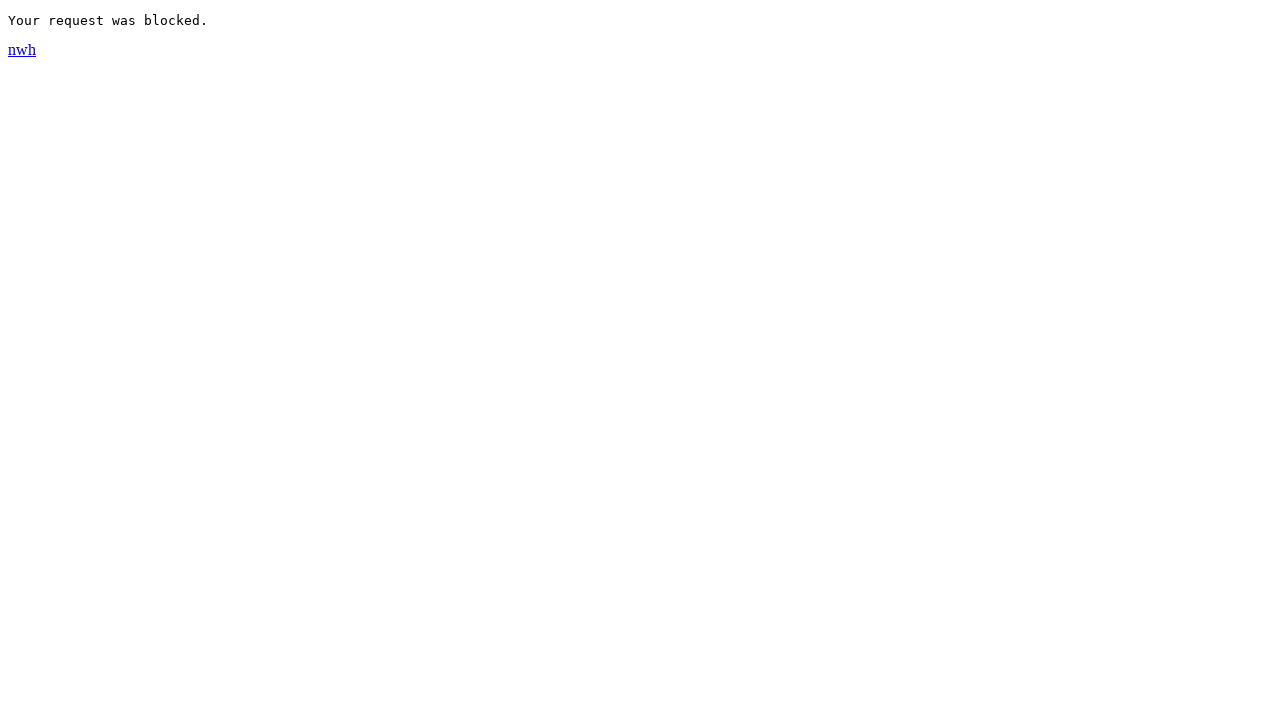

Scrolled to injected anchor element
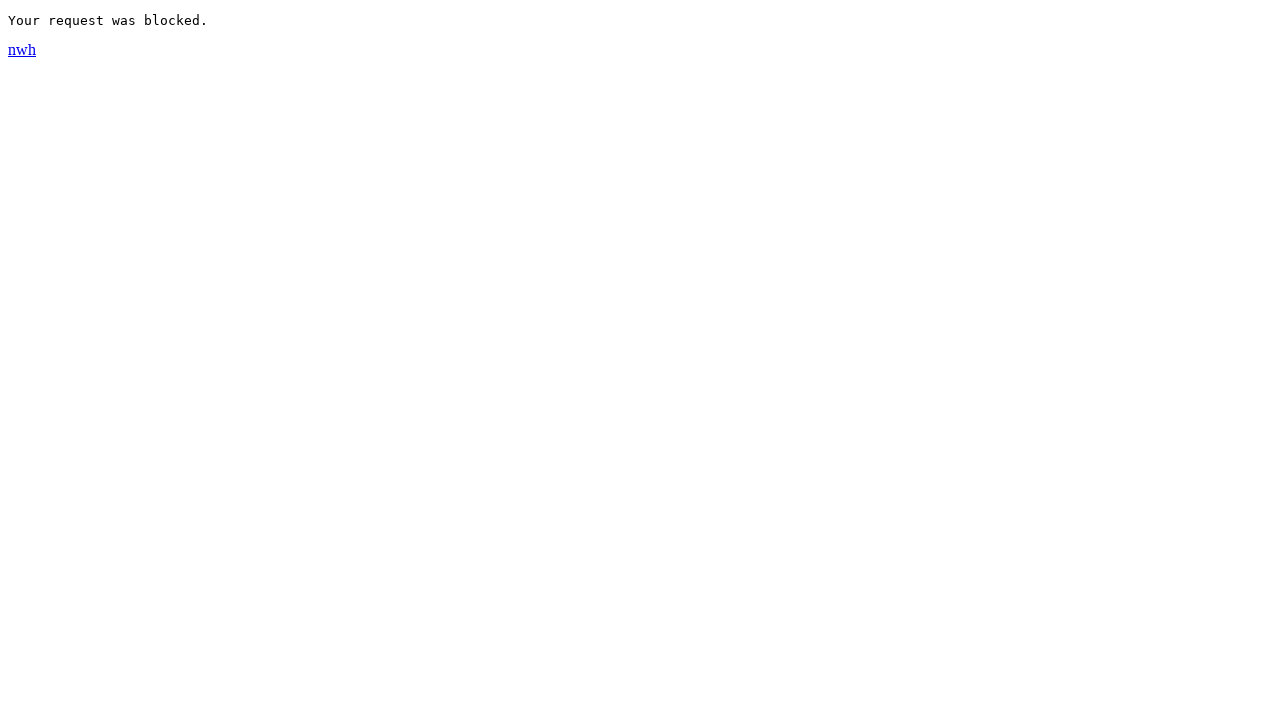

Clicked anchor element to open linux.org.ru in new window at (640, 50) on #Window_0
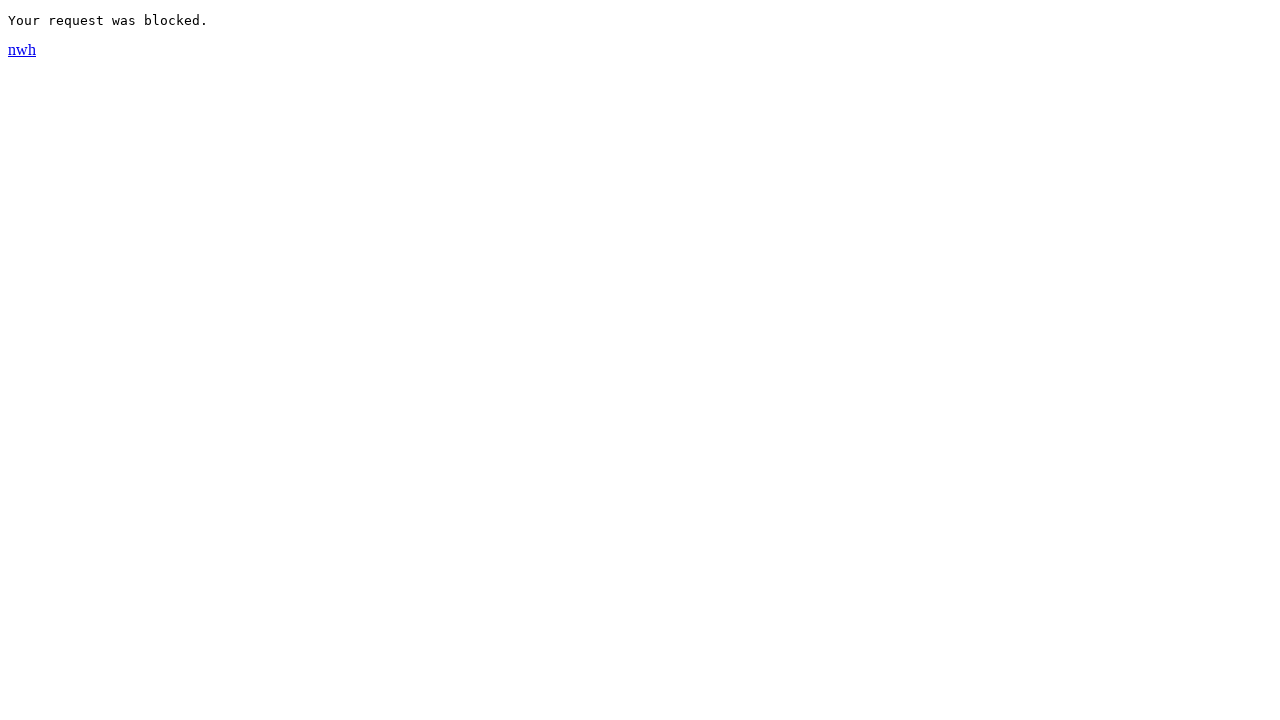

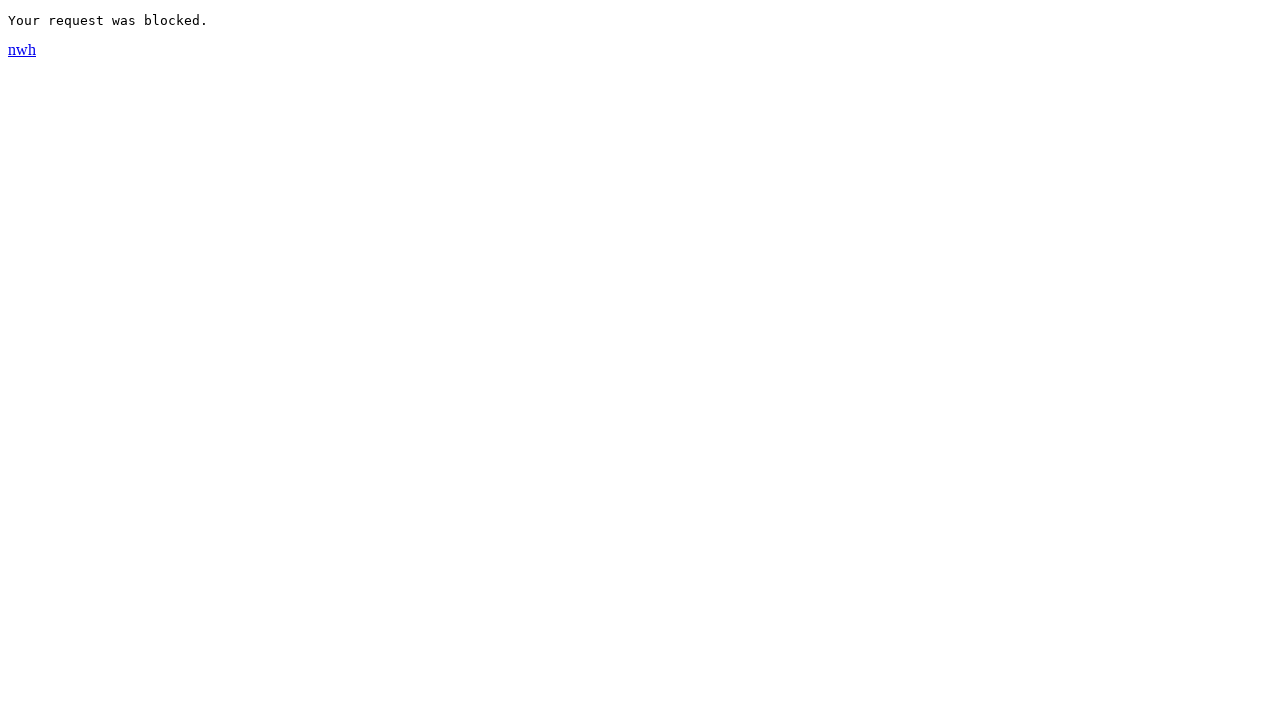